Tests radio button functionality by selecting the "erkek" (male) gender option and verifying that only that option is selected while others remain unselected

Starting URL: https://testotomasyonu.com/form

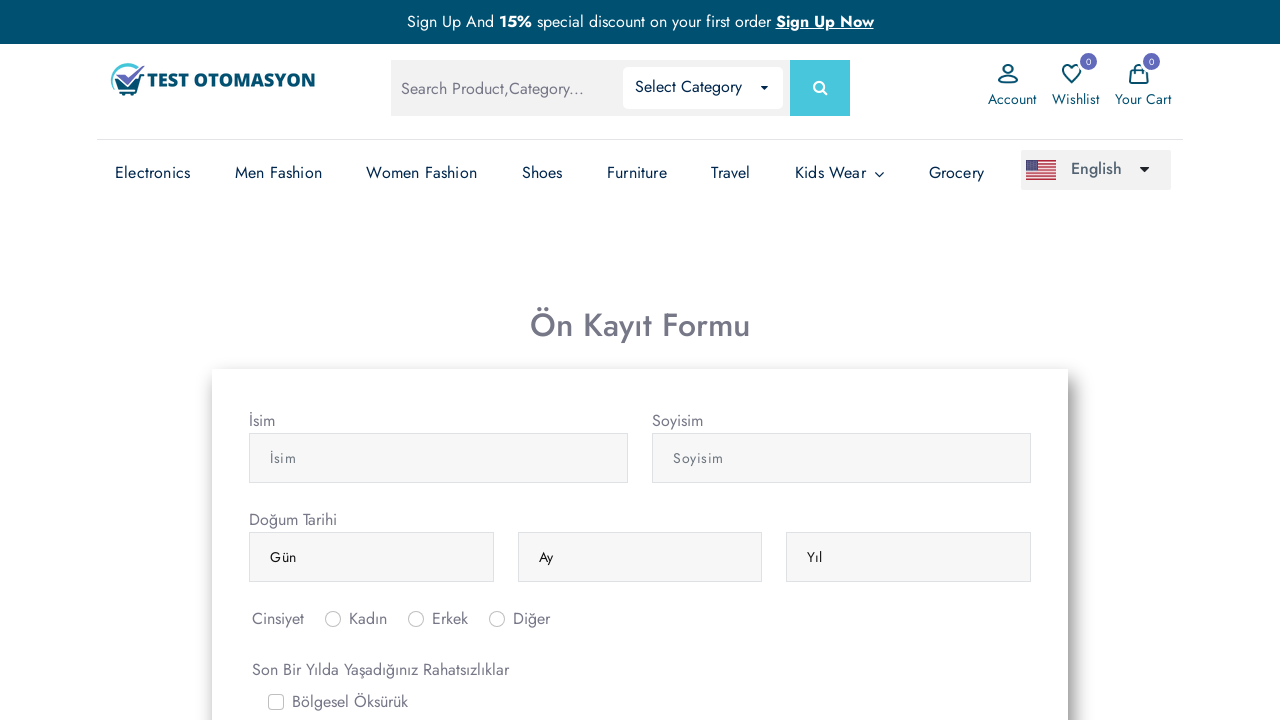

Clicked on the 'erkek' (male) radio button at (416, 619) on #inlineRadio2
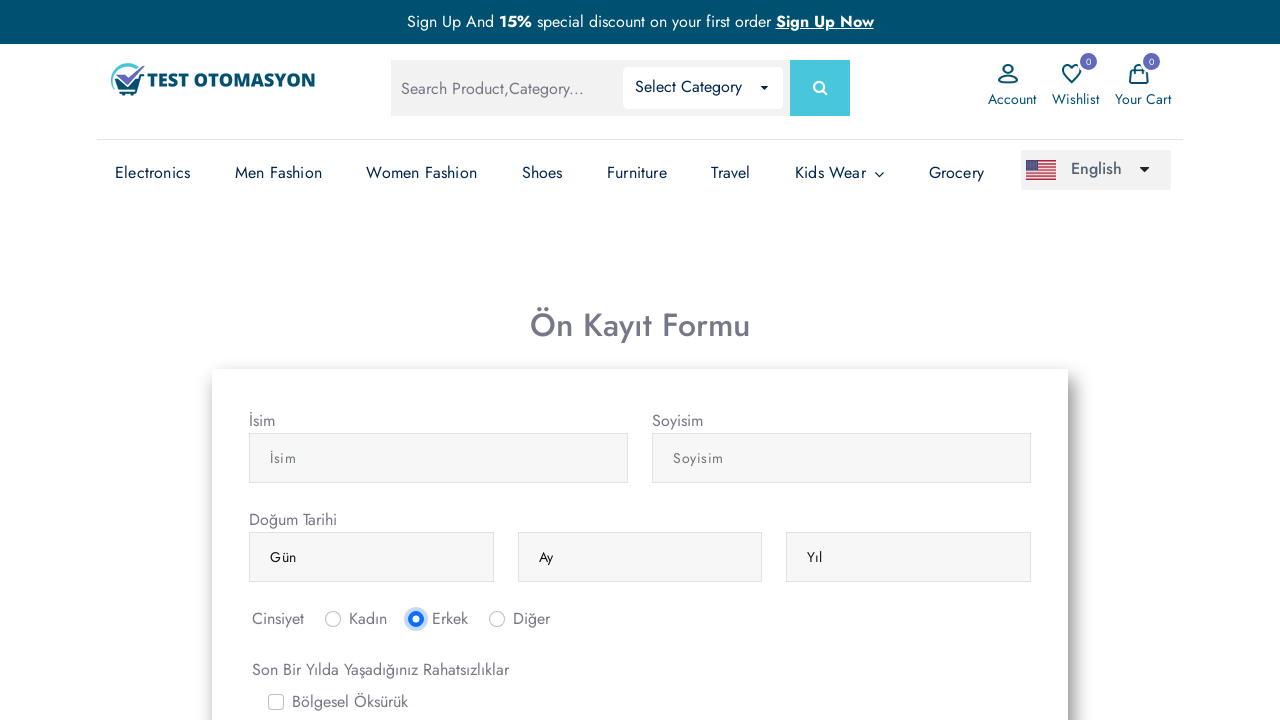

Verified that the 'erkek' (male) radio button is selected
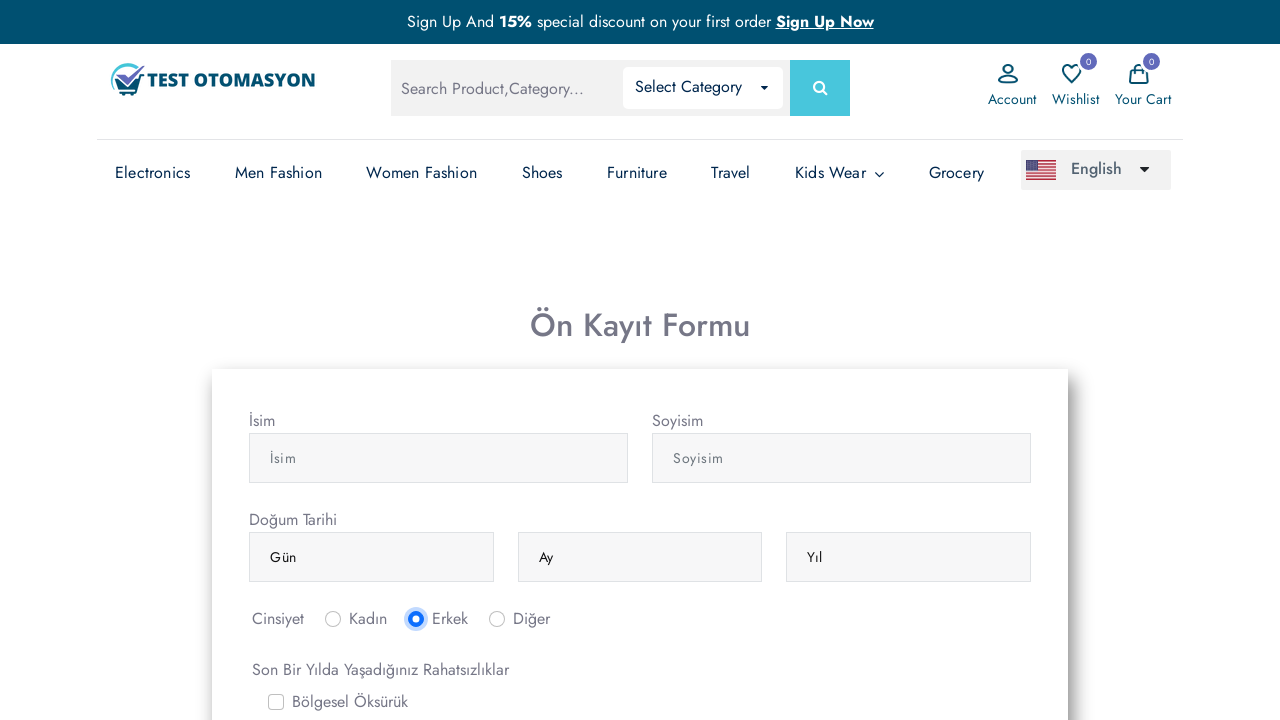

Verified that the 'kadin' (female) radio button is not selected
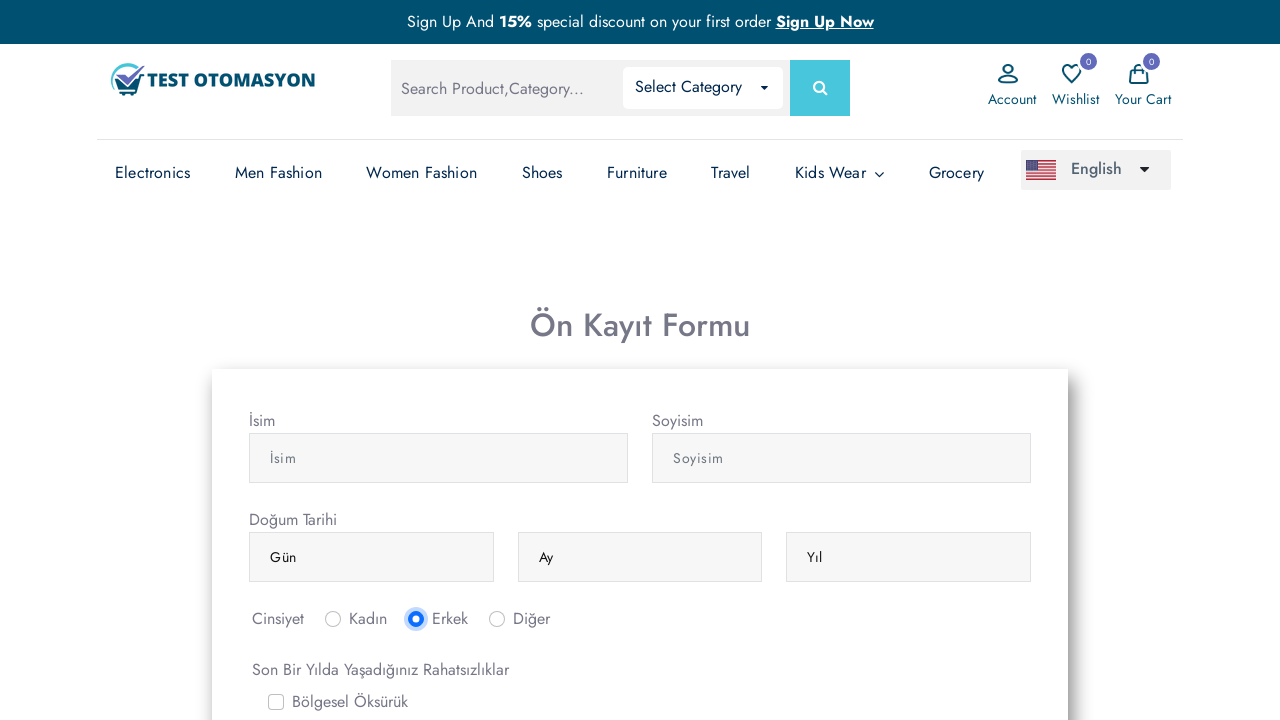

Verified that the 'diger' (other) radio button is not selected
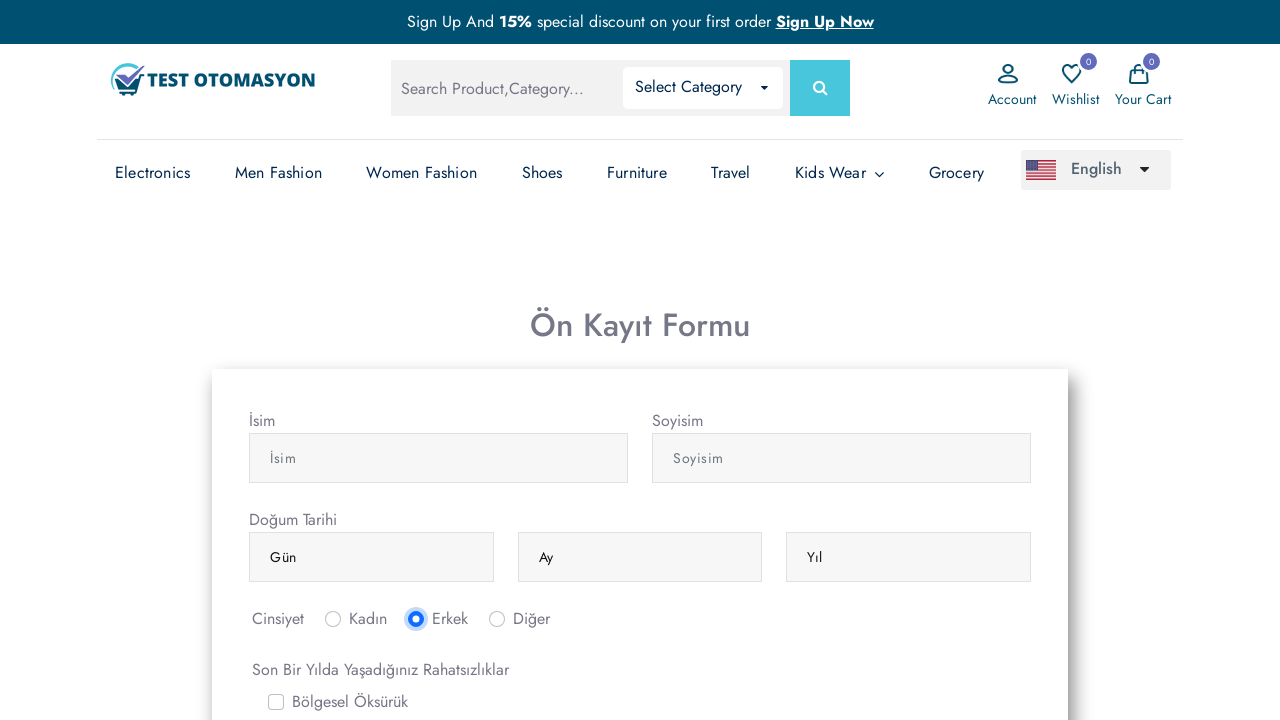

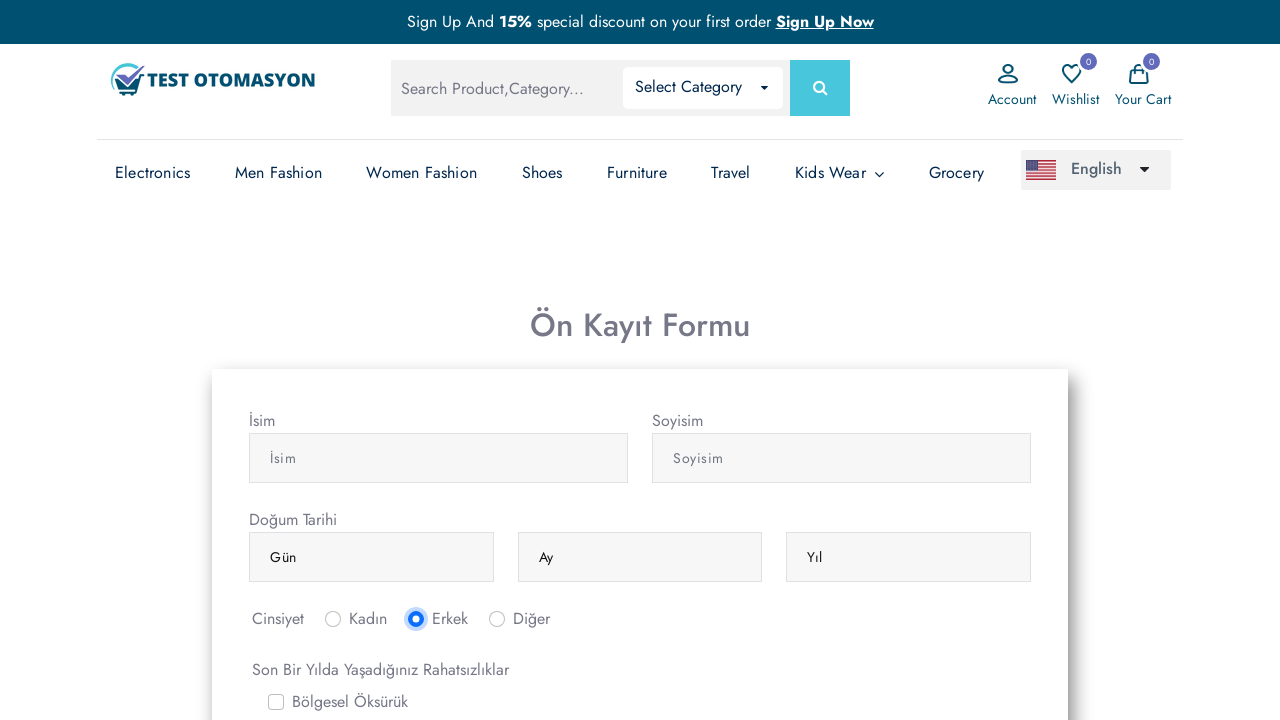